Tests the text box form by filling in the userEmail field with a sample email address

Starting URL: https://demoqa.com/text-box

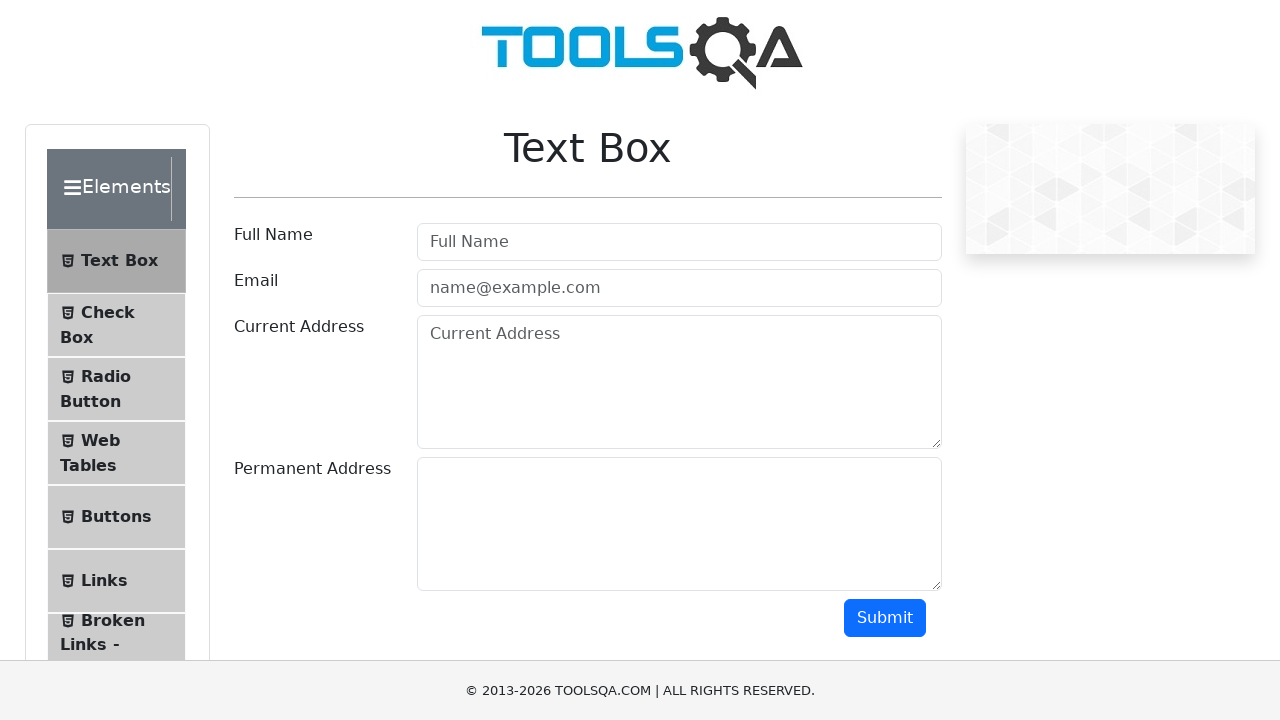

Navigated to https://demoqa.com/text-box
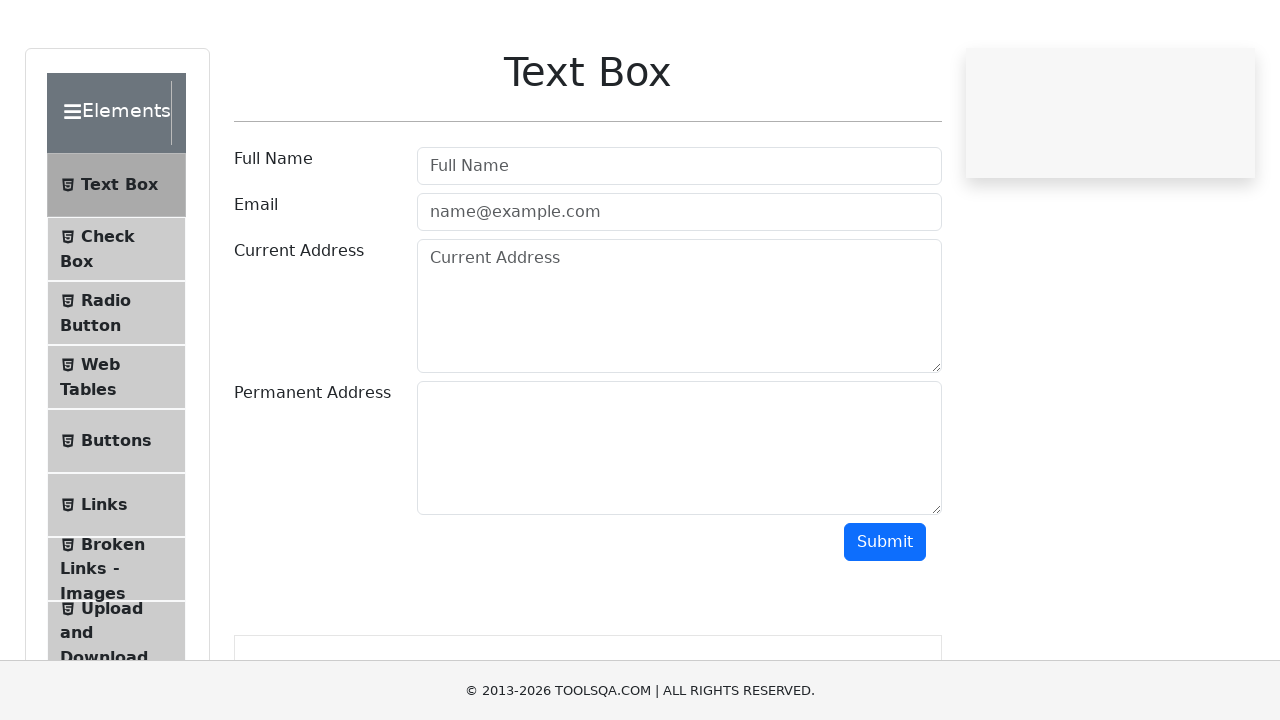

Filled userEmail field with 'ANorwich@gmail.com' on #userEmail
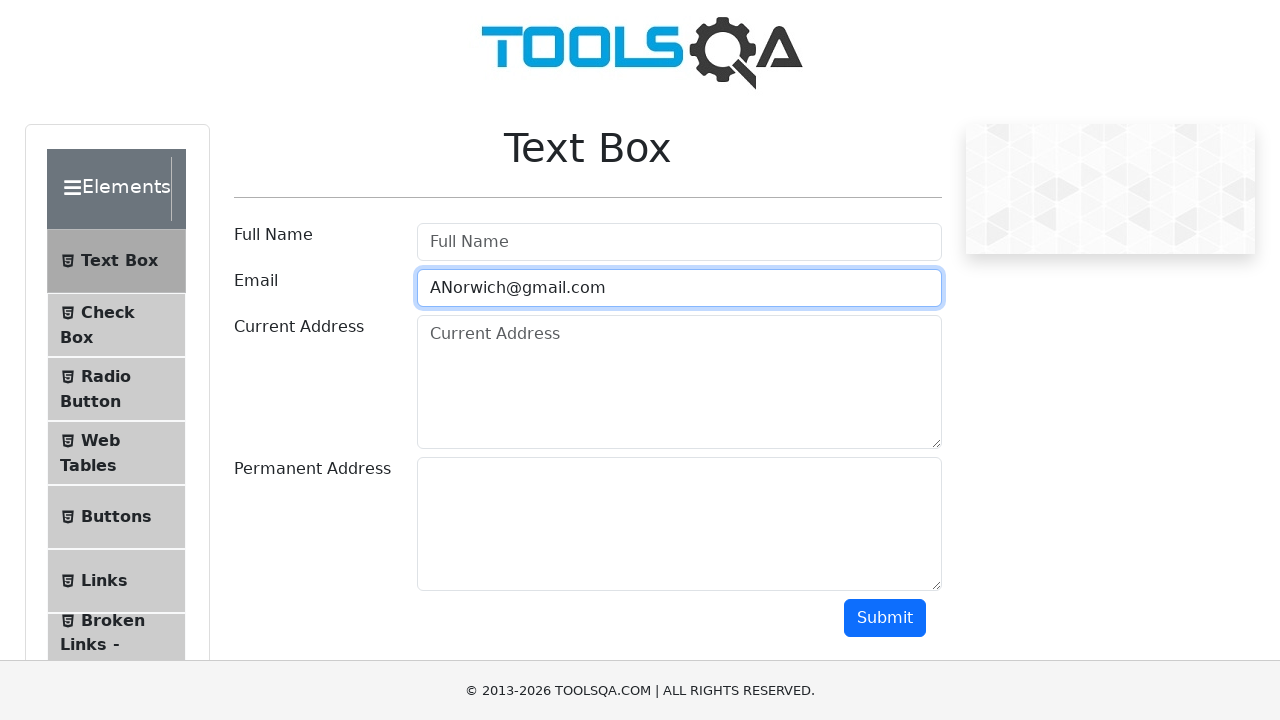

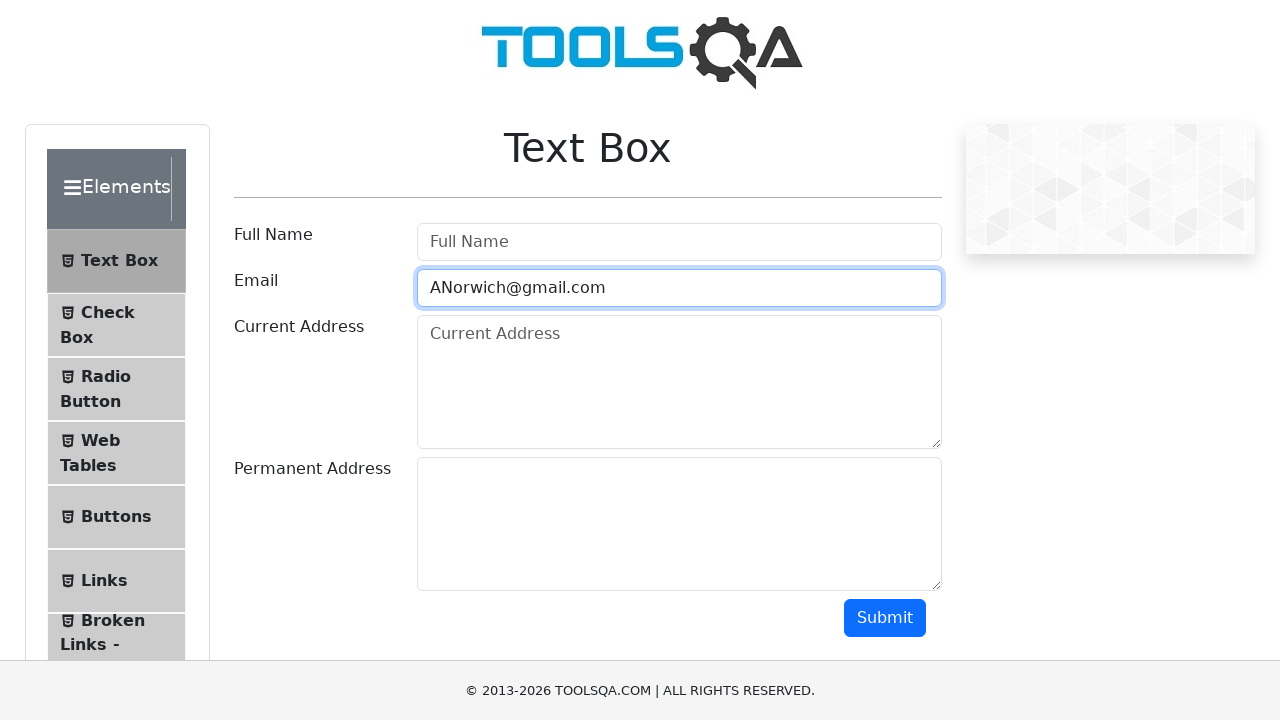